Tests drag and drop functionality on jQuery UI demo page by dragging an element and dropping it onto a target area

Starting URL: https://jqueryui.com/droppable/

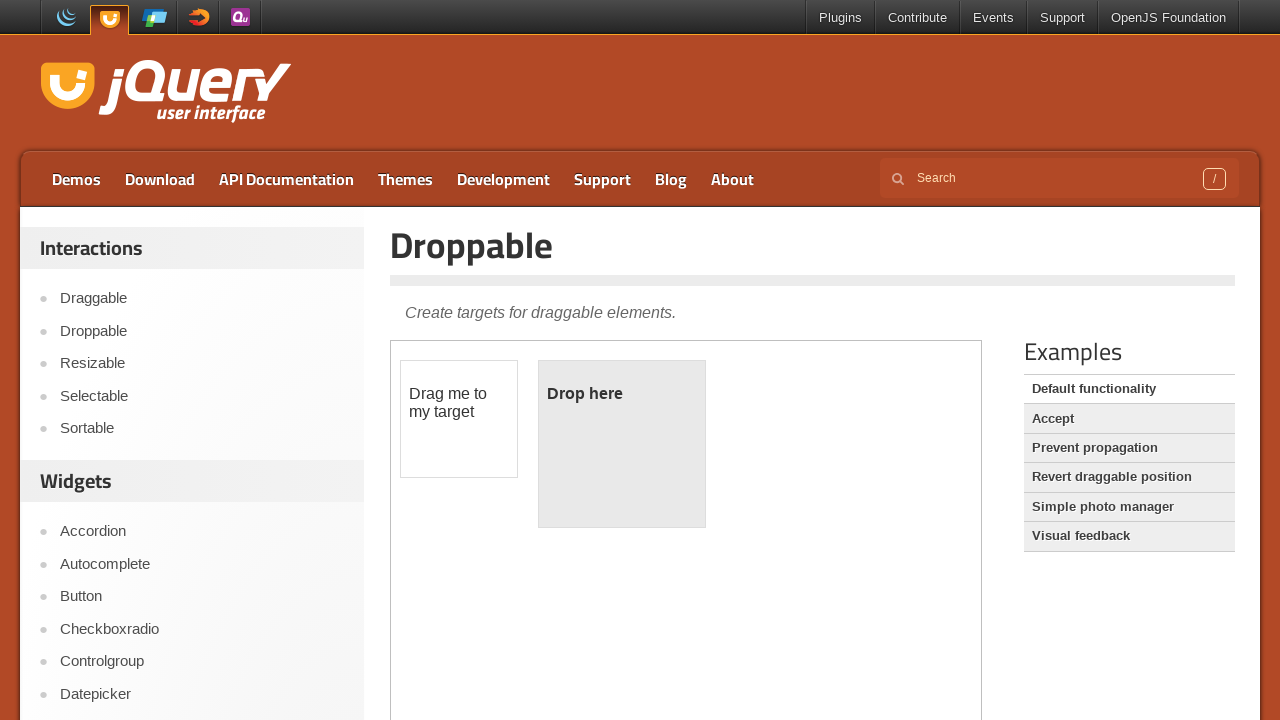

Located the iframe containing the drag and drop demo
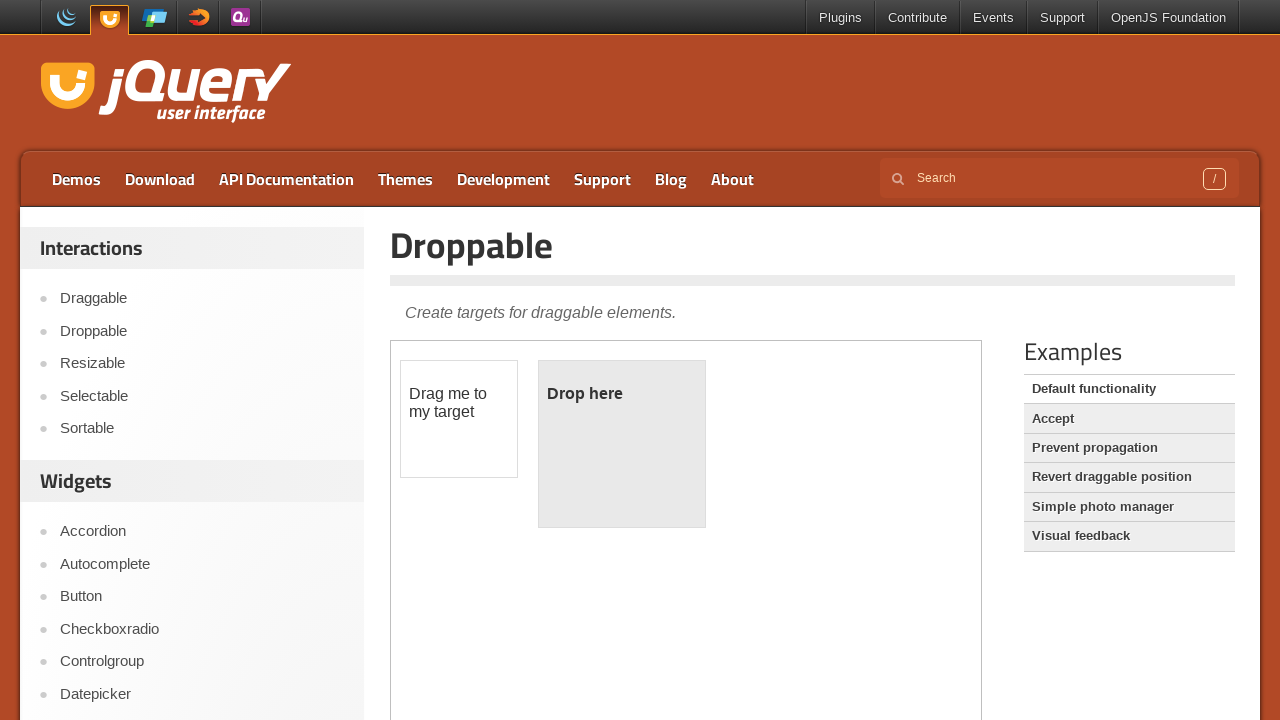

Clicked on the draggable element to focus it at (459, 419) on iframe >> nth=0 >> internal:control=enter-frame >> #draggable
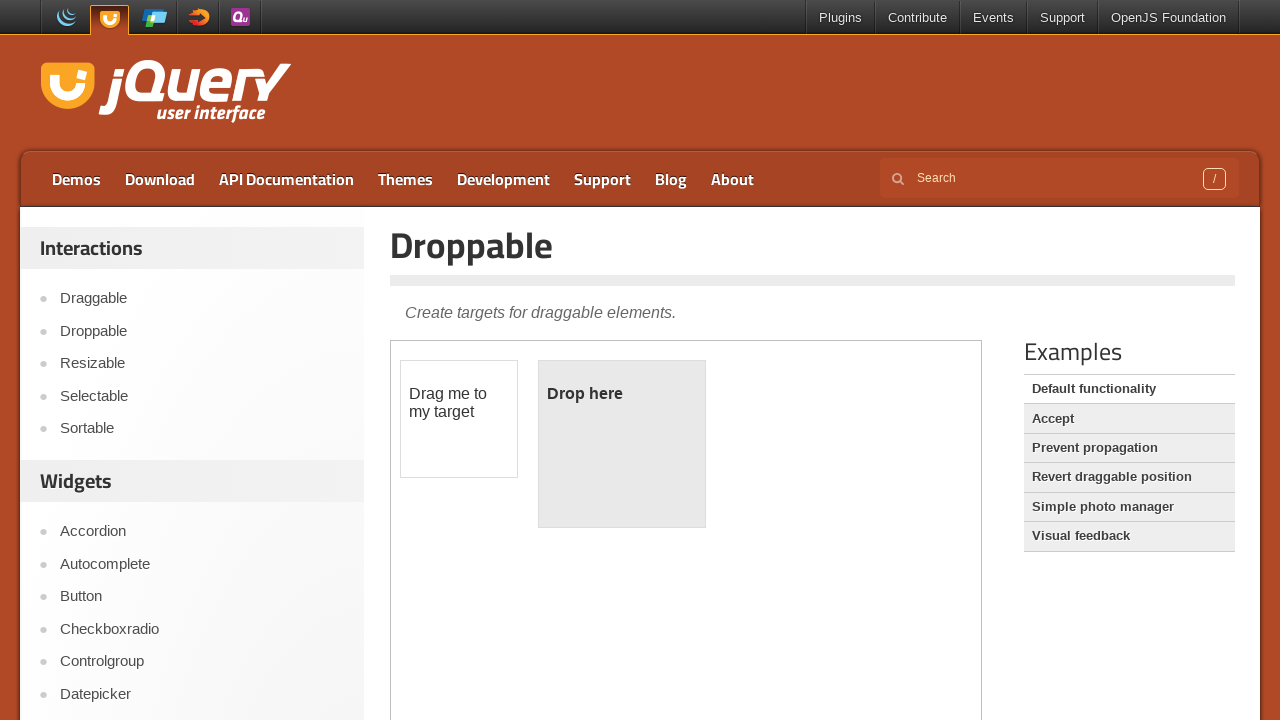

Located the draggable source element
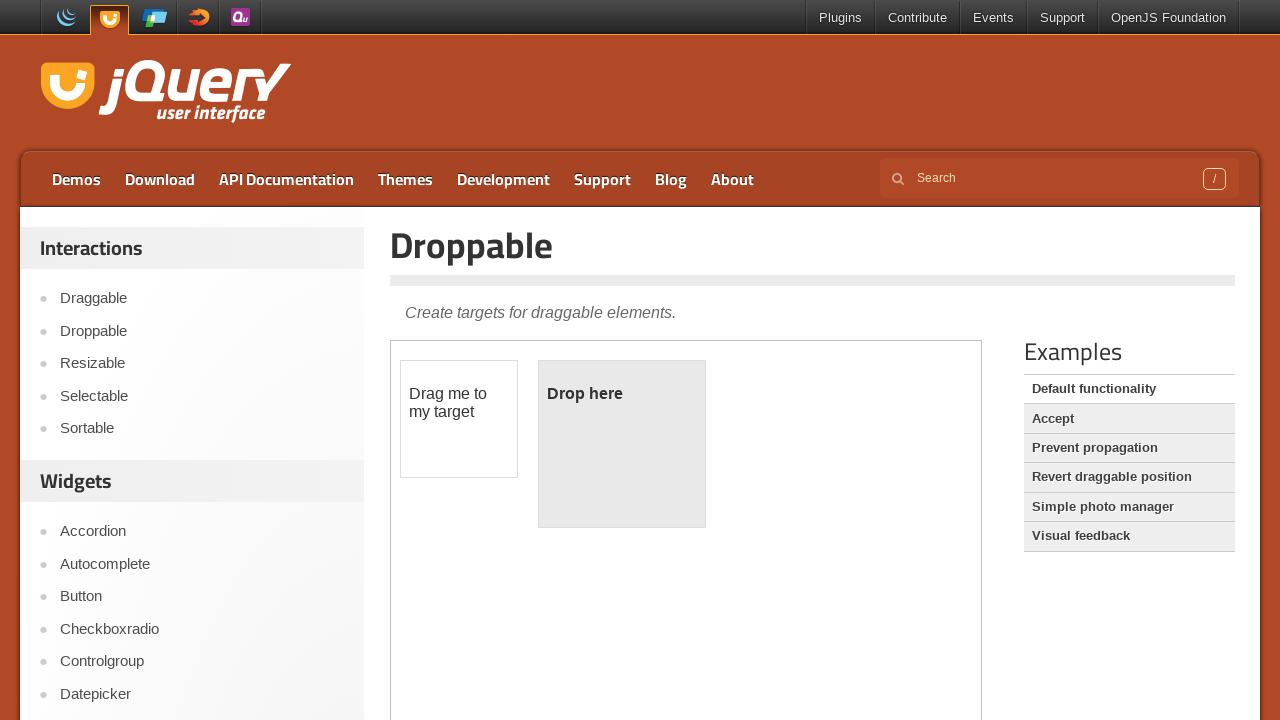

Located the droppable target element
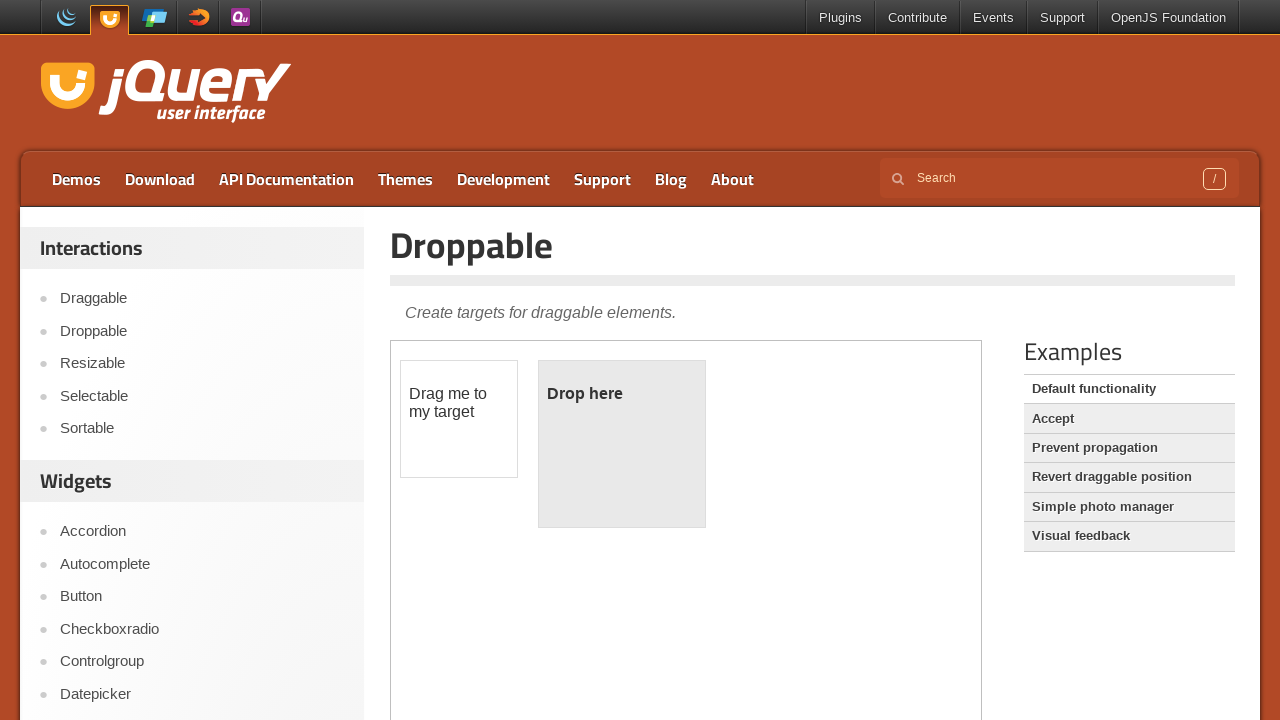

Successfully dragged the draggable element onto the droppable target at (622, 444)
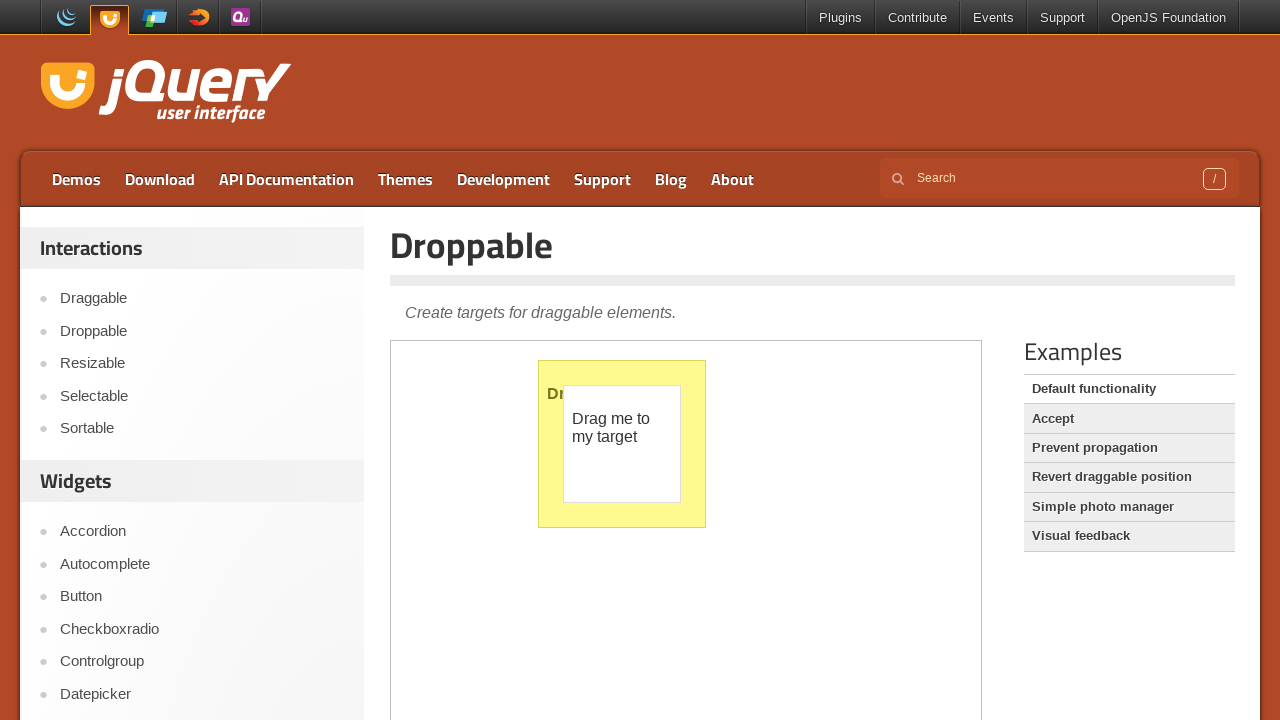

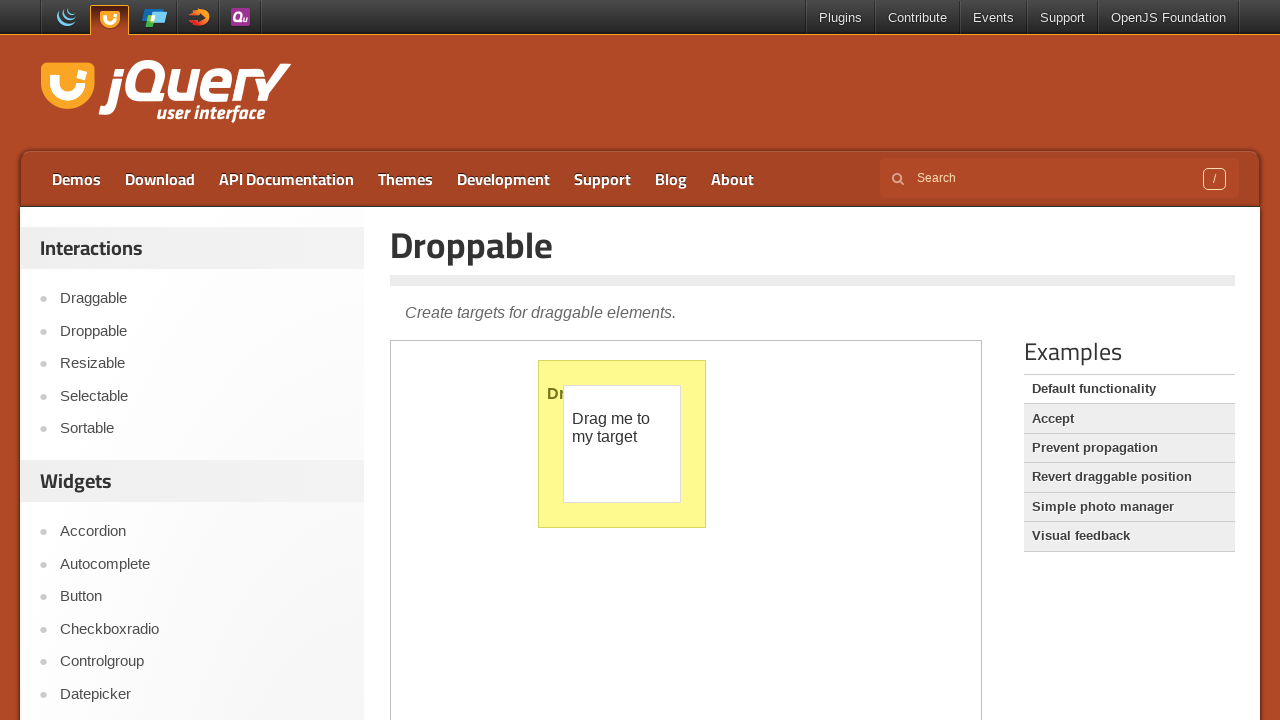